Tests the Challenging DOM page by clicking the red button and verifying that all button IDs change

Starting URL: https://the-internet.herokuapp.com/

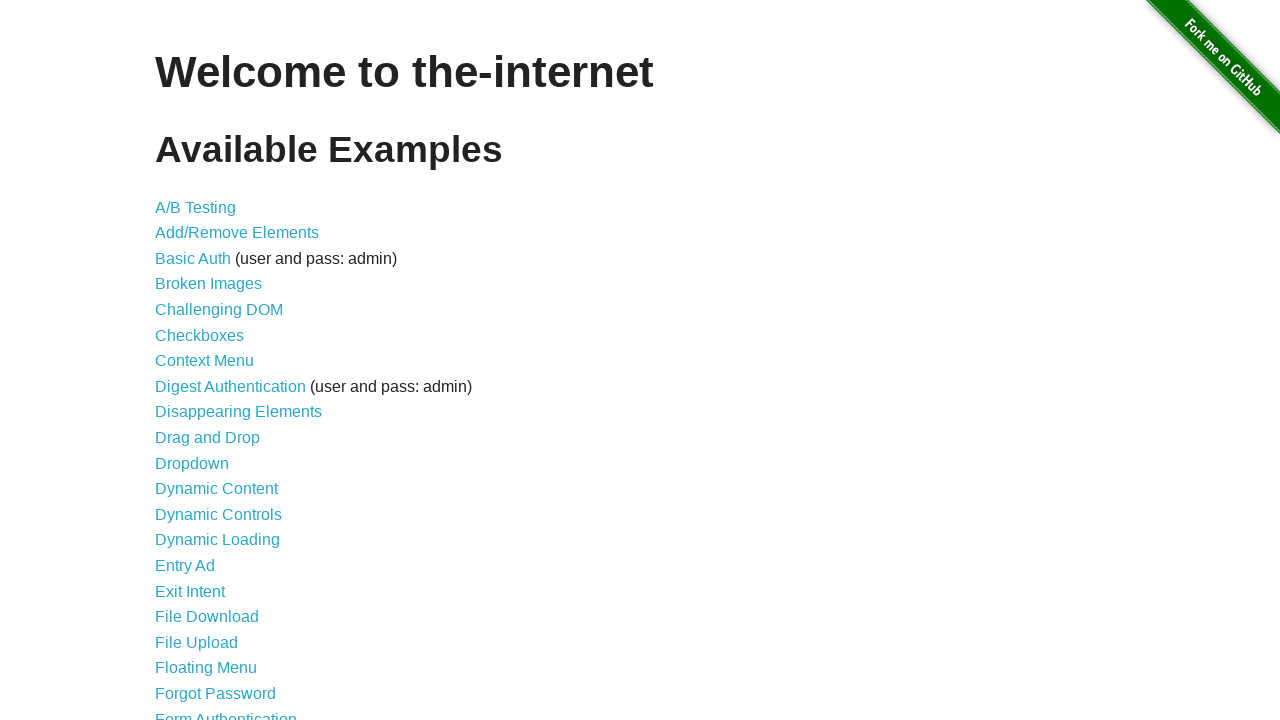

Clicked on the Challenging DOM link at (219, 310) on a[href='/challenging_dom']
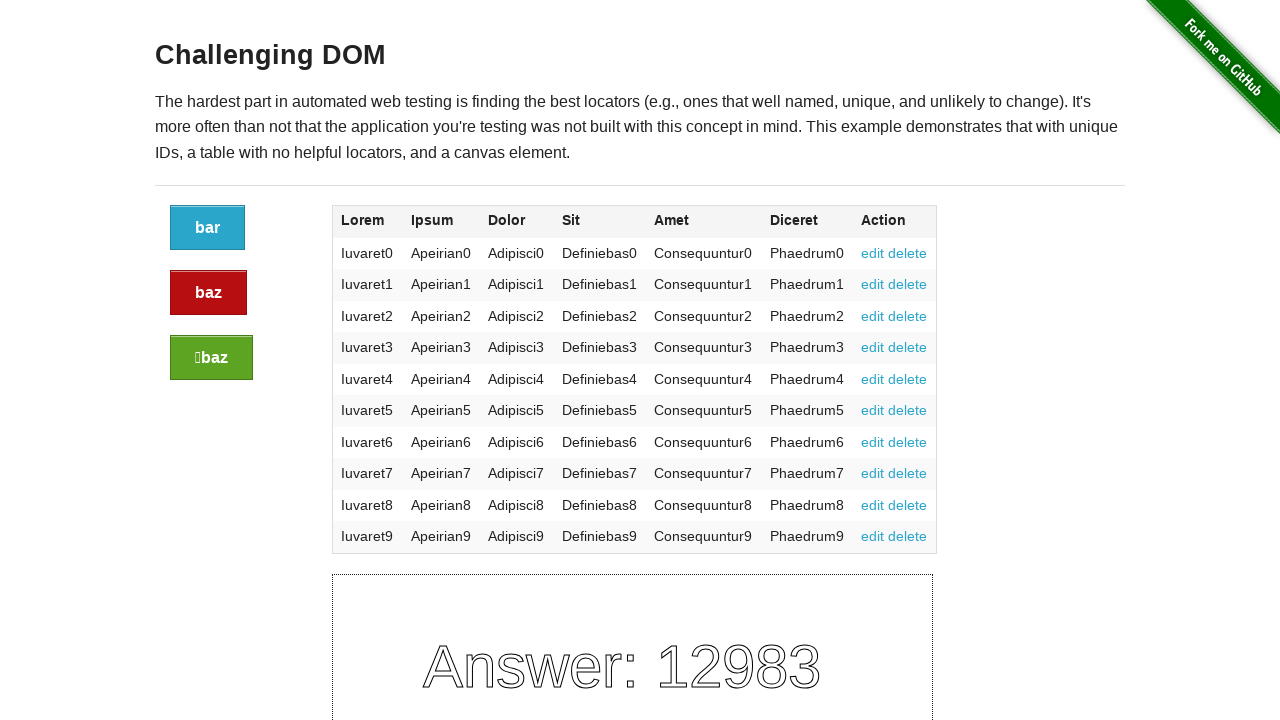

Challenging DOM page loaded and button elements are visible
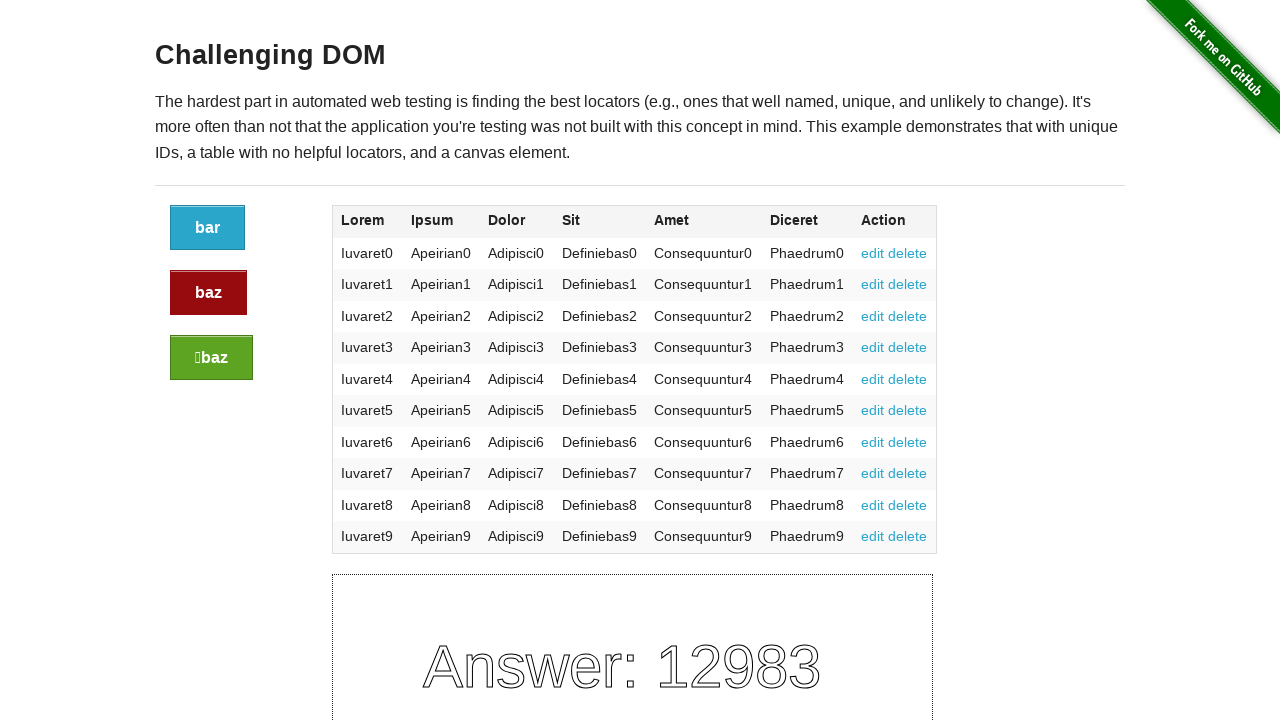

Located blue button element
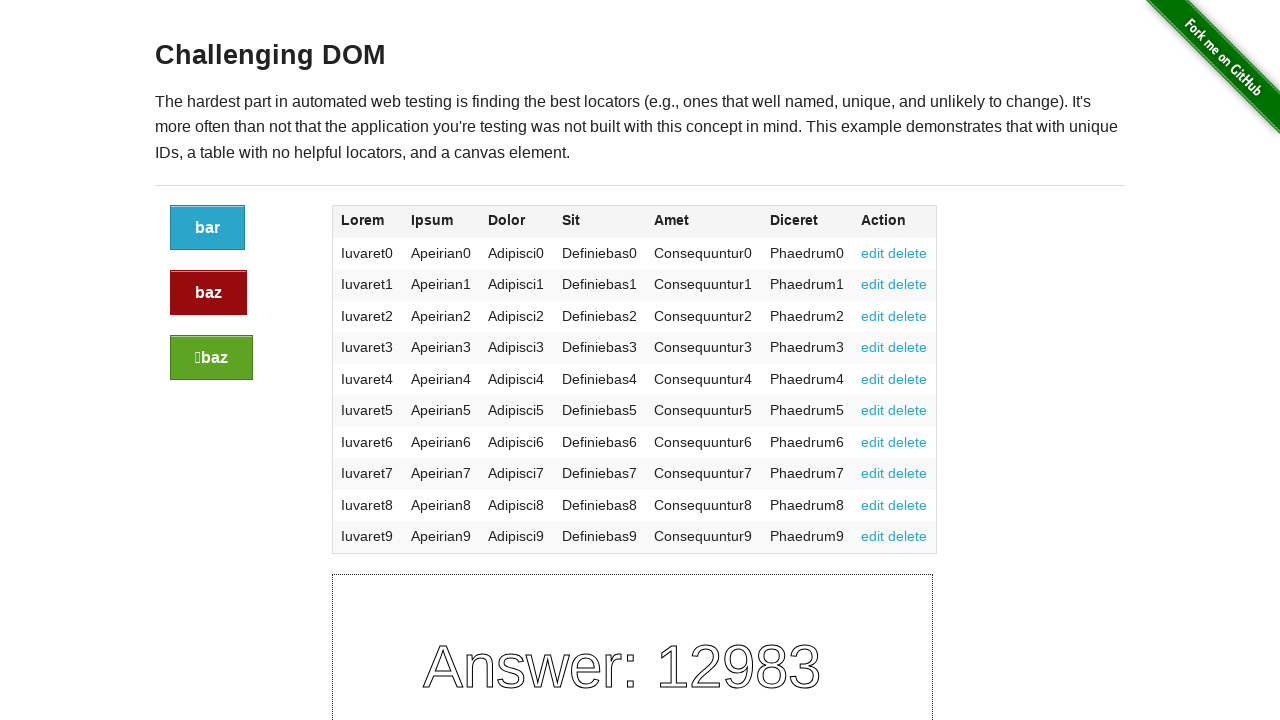

Located red button element
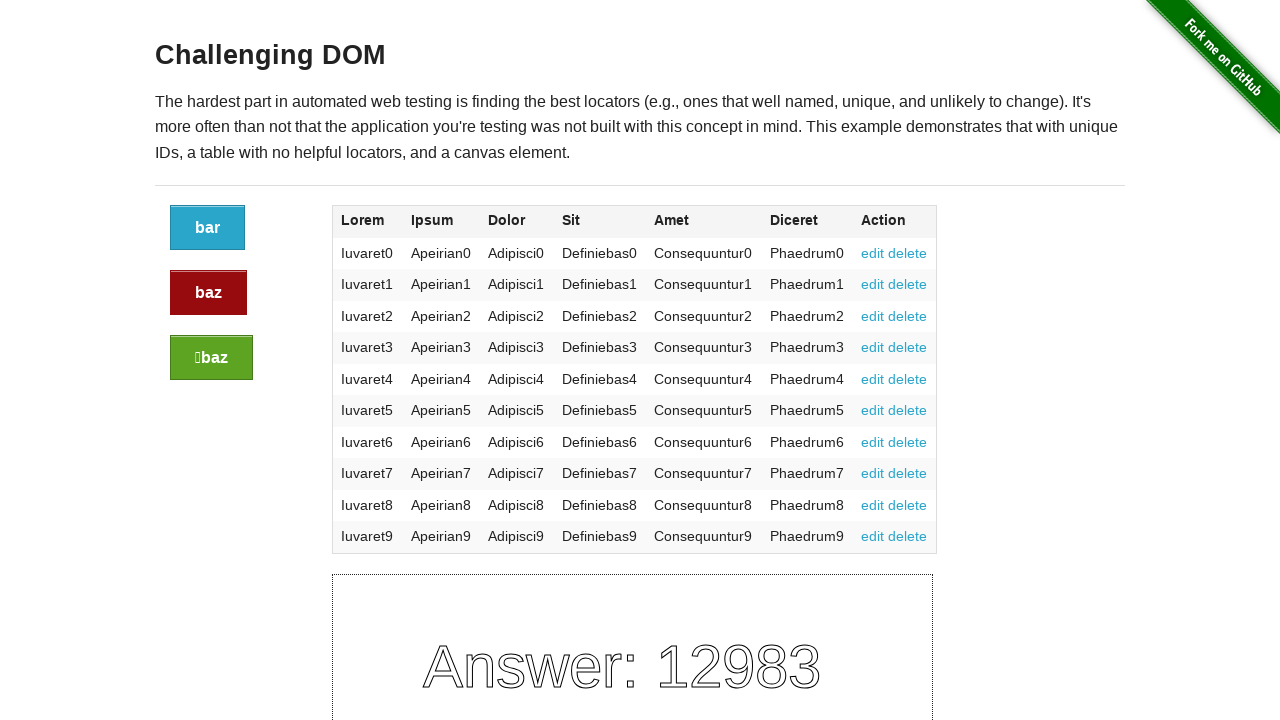

Located green button element
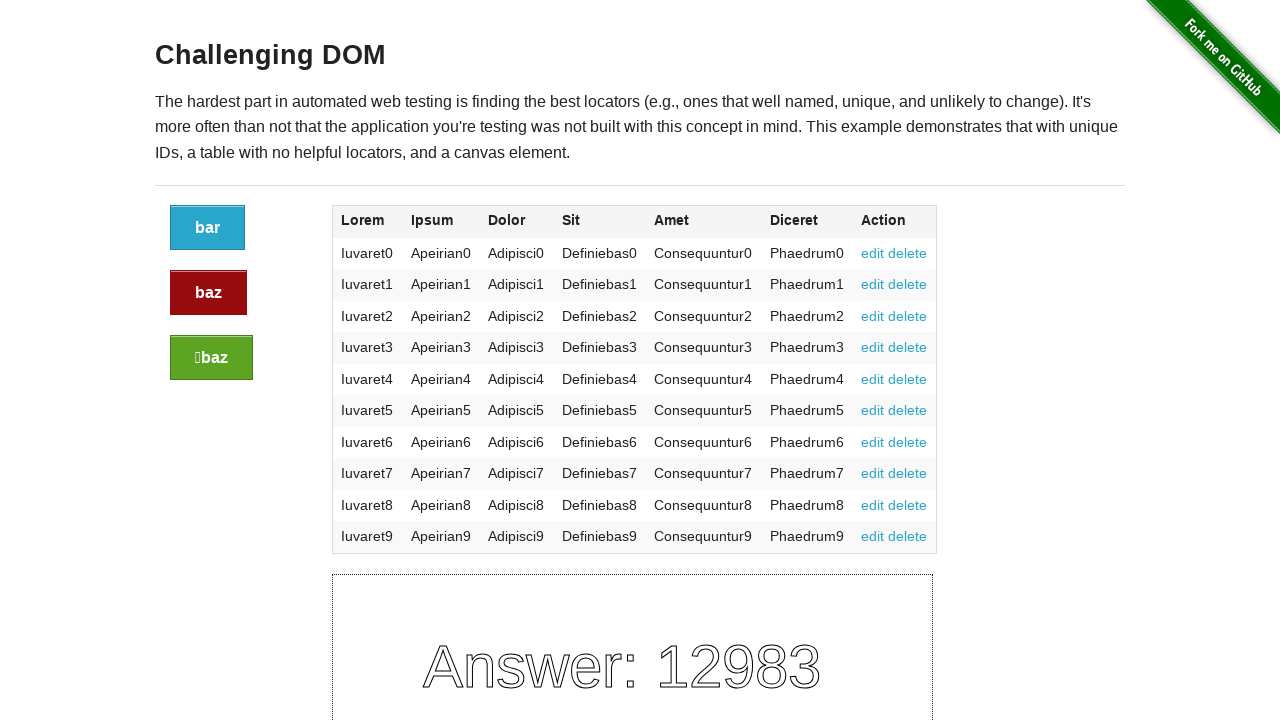

Captured initial blue button ID: 8c33c020-f4cc-013e-43b9-024499f83f0d
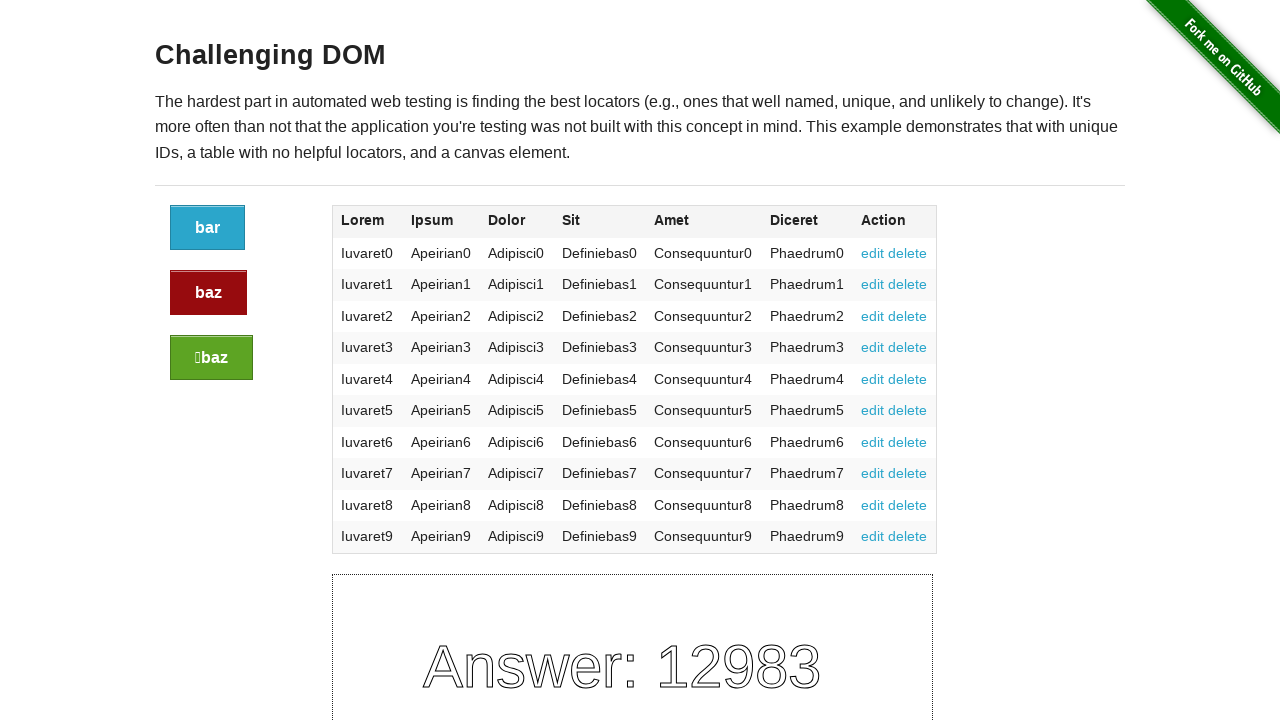

Captured initial red button ID: 8c33c020-f4cc-013e-43b9-024499f83f0d
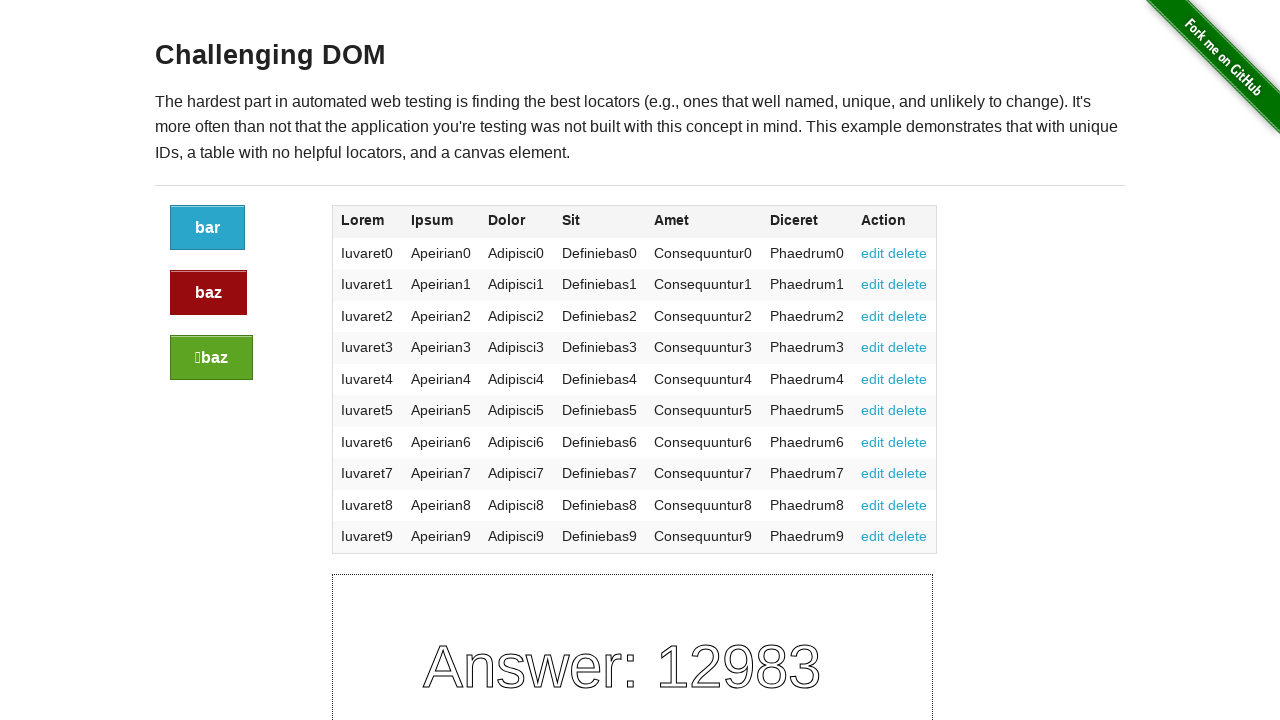

Captured initial green button ID: 8c33e590-f4cc-013e-43ba-024499f83f0d
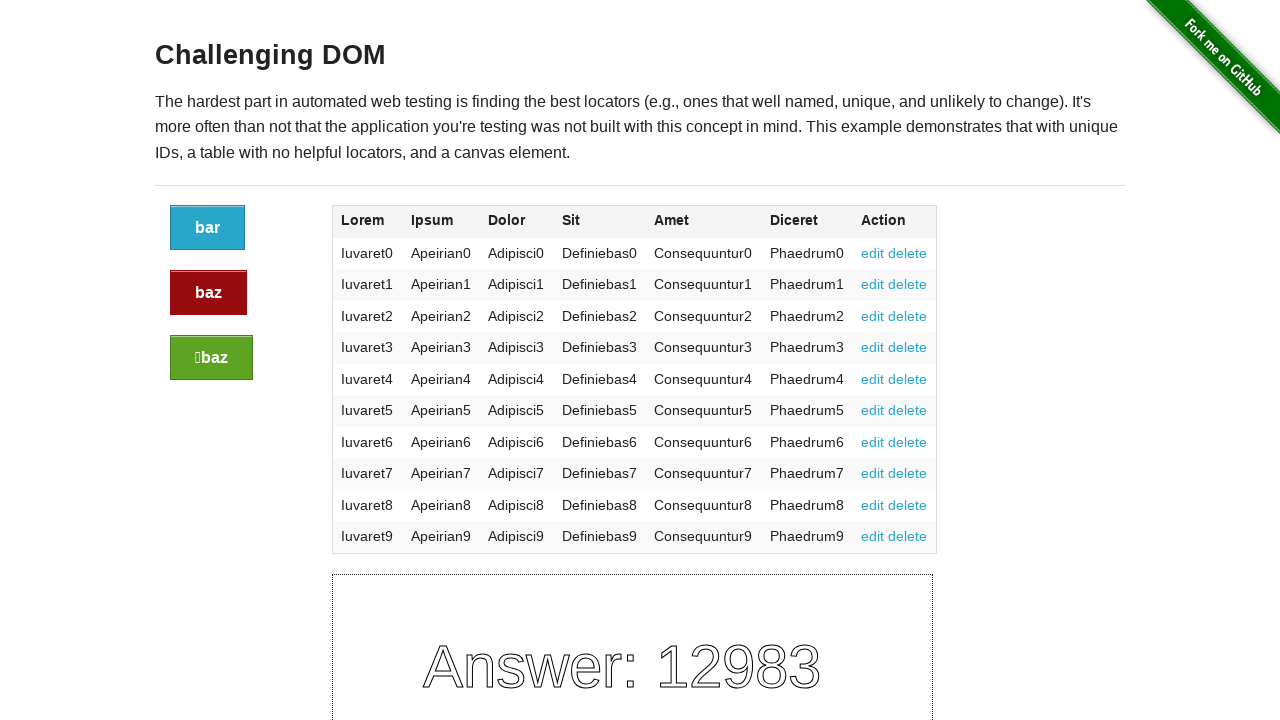

Clicked the red button at (208, 293) on .button.alert.button
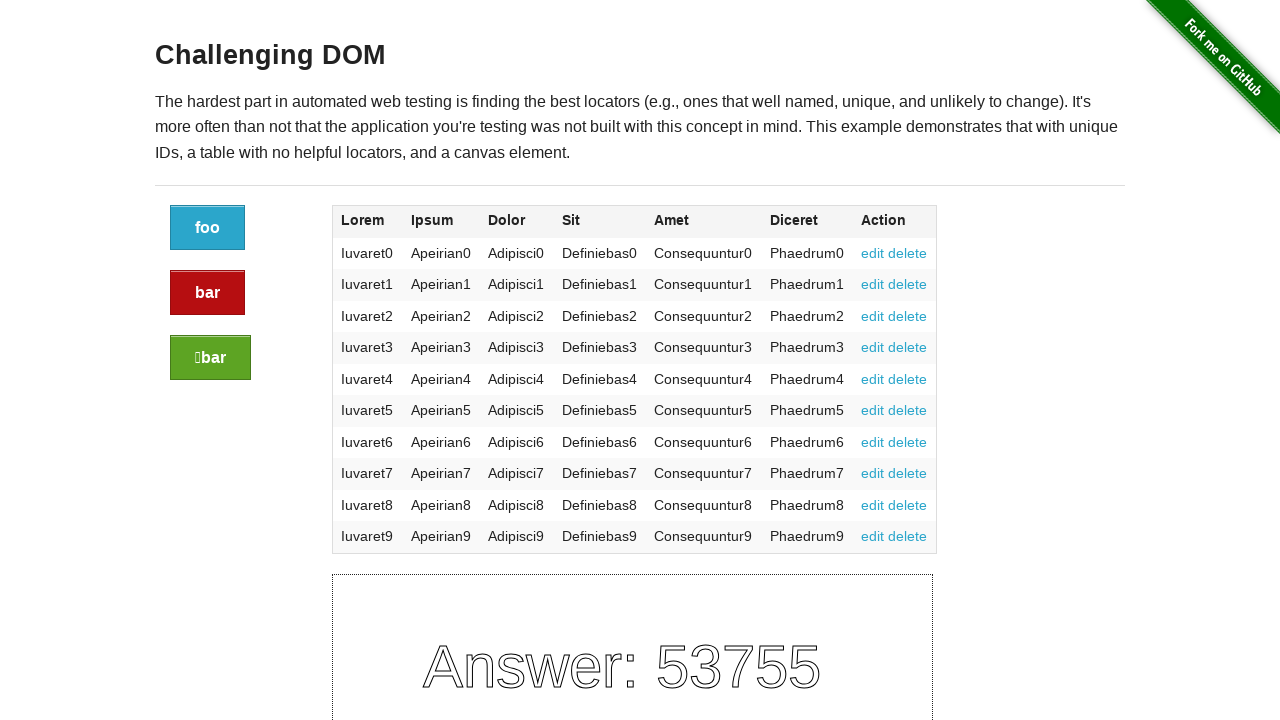

Captured new blue button ID: 8d0c0de0-f4cc-013e-43ce-024499f83f0d
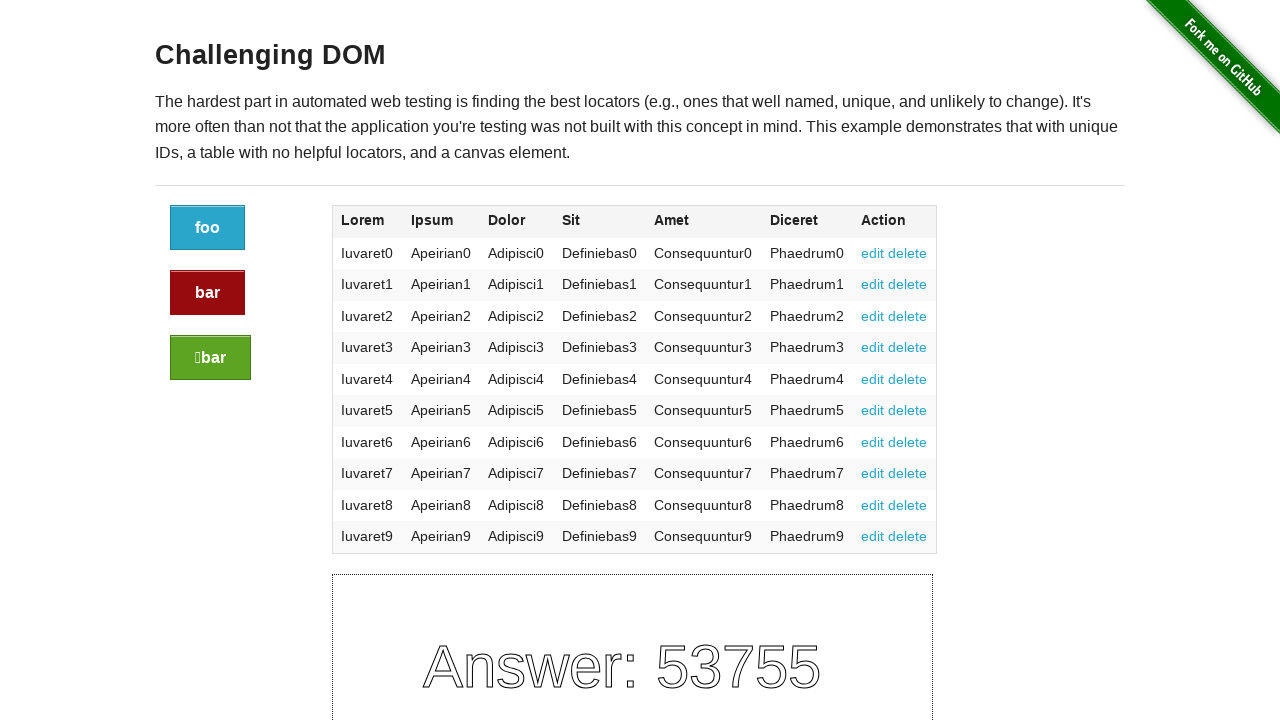

Captured new red button ID: 8d0c0de0-f4cc-013e-43ce-024499f83f0d
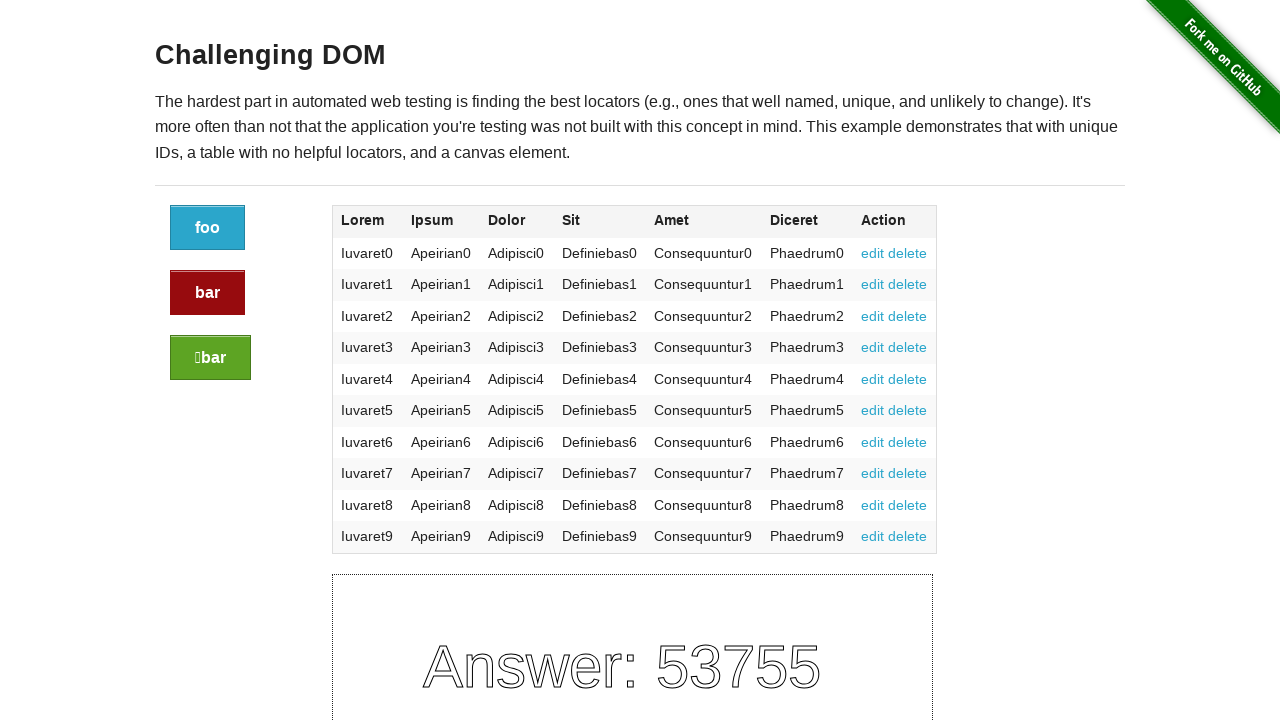

Captured new green button ID: 8d0c3c10-f4cc-013e-43cf-024499f83f0d
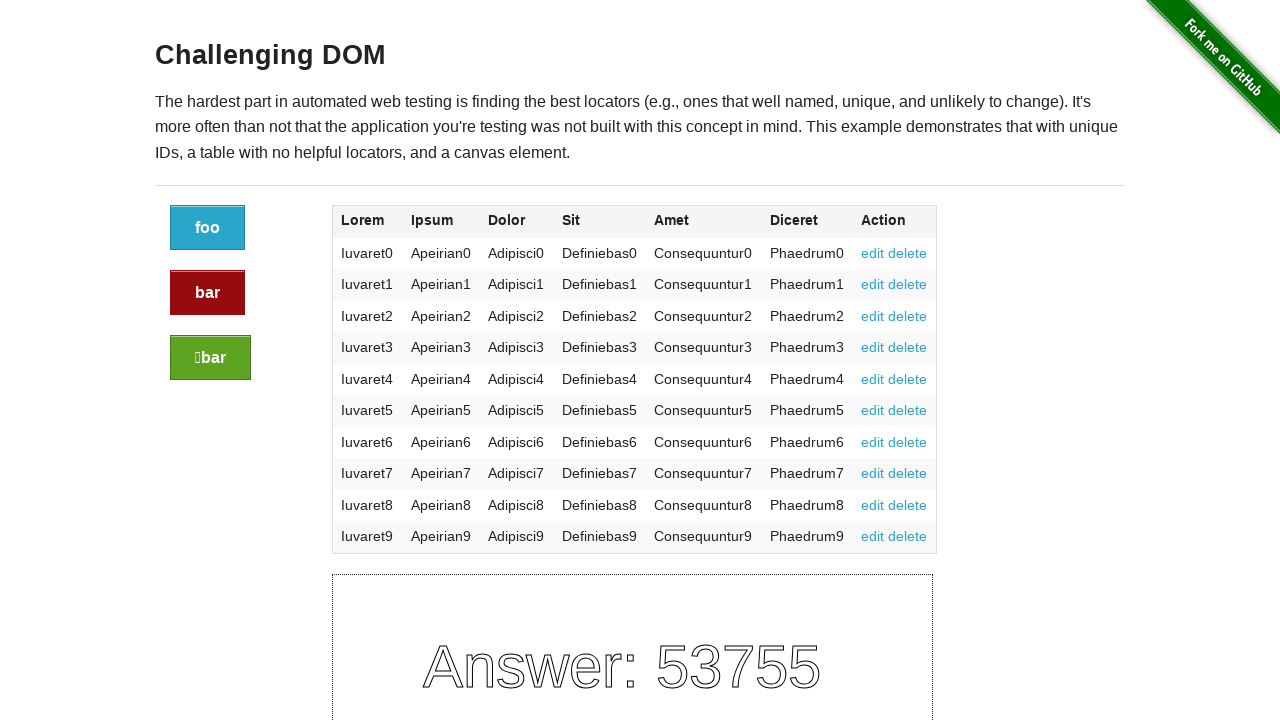

Verified that blue button ID changed after clicking red button
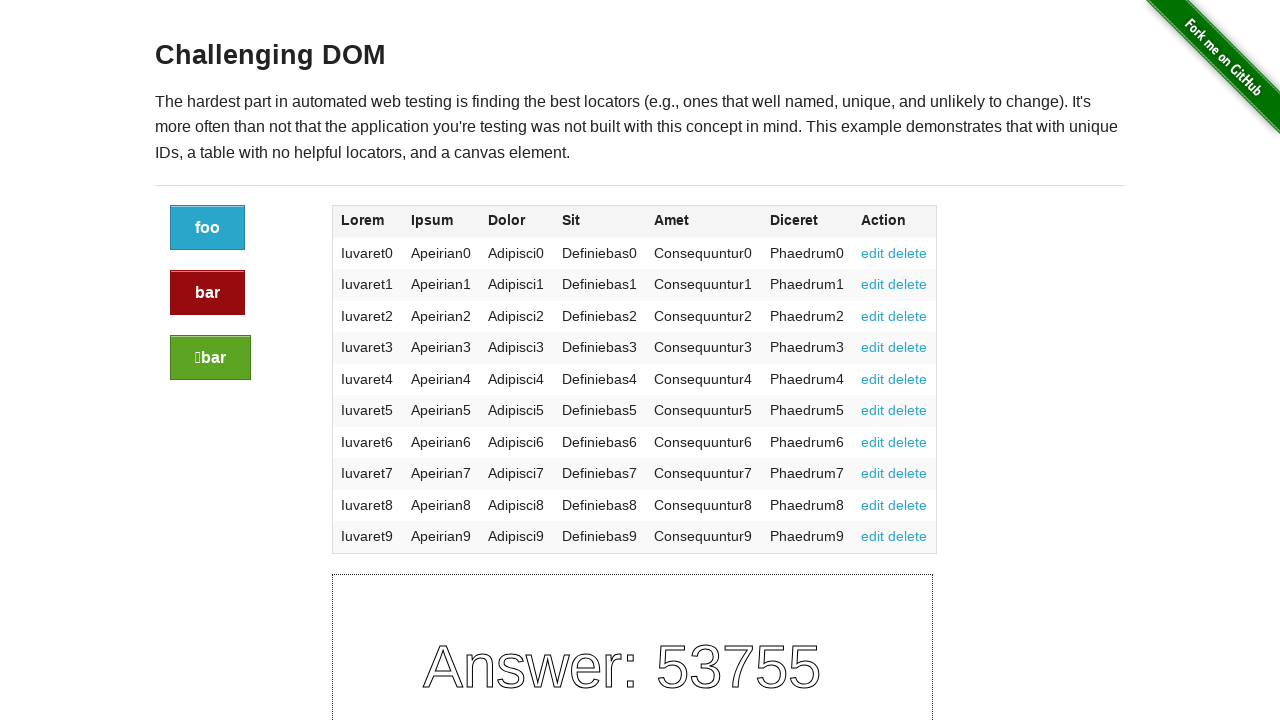

Verified that red button ID changed after clicking red button
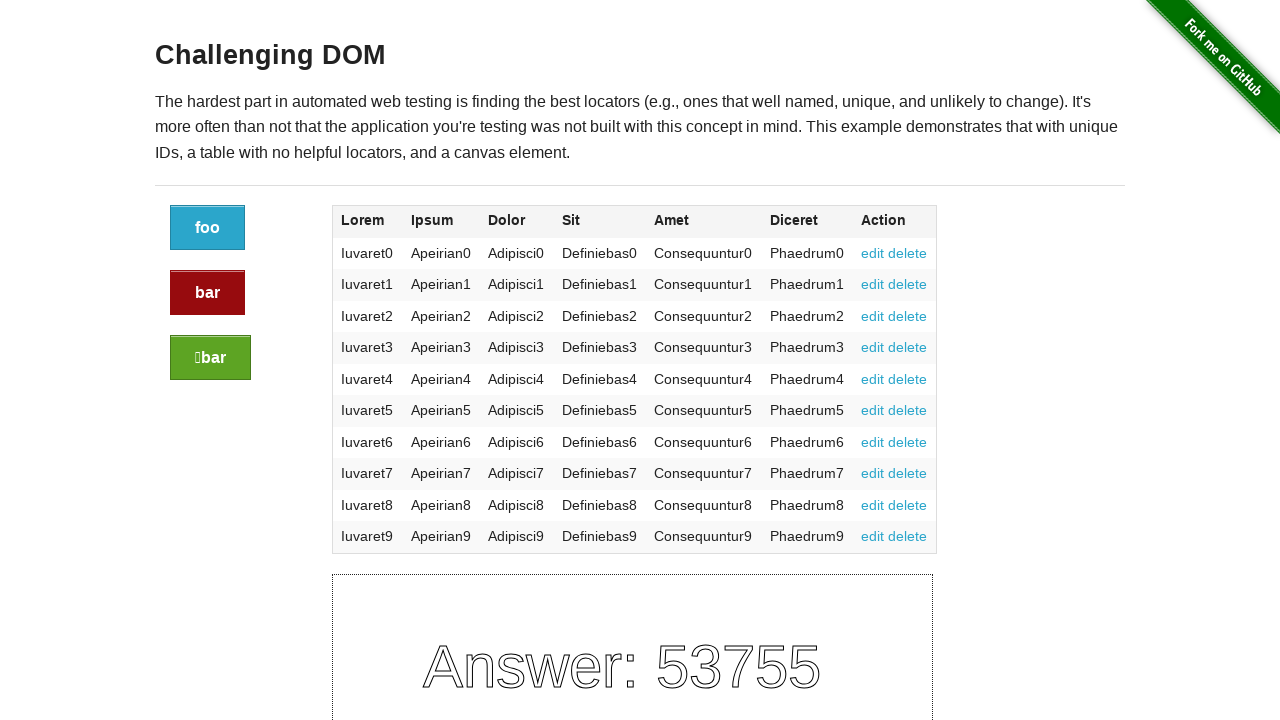

Verified that green button ID changed after clicking red button
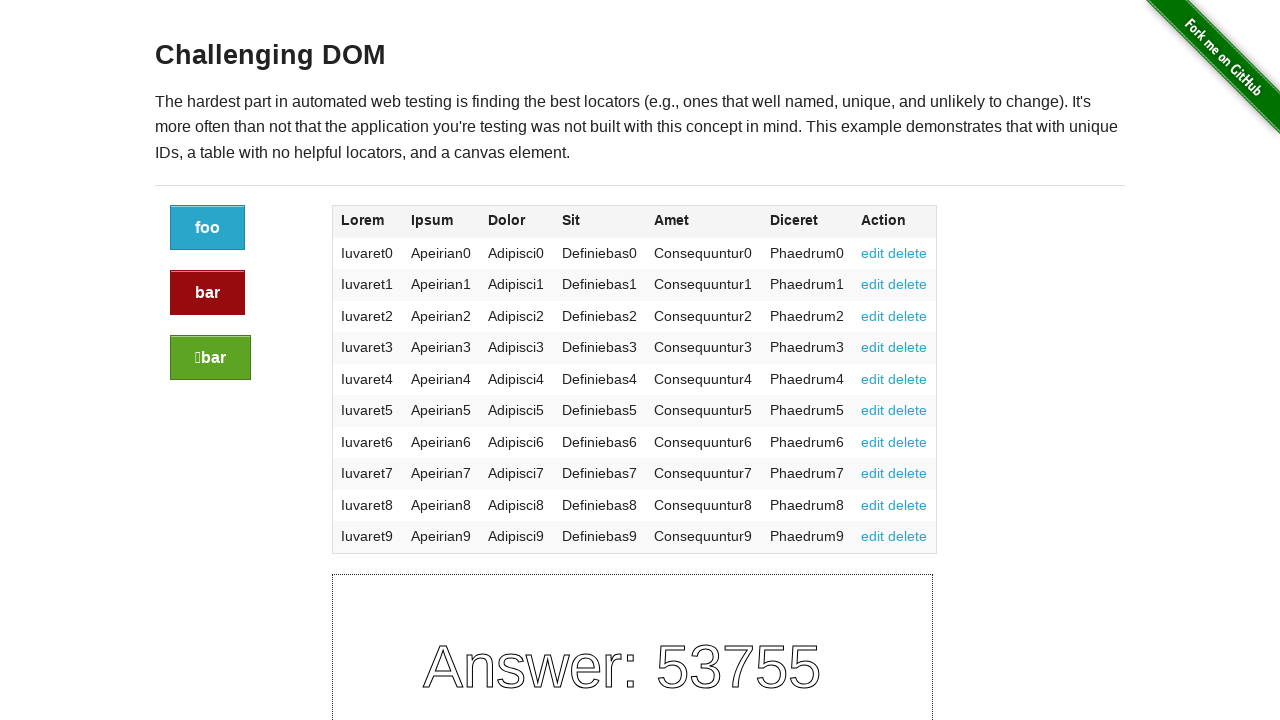

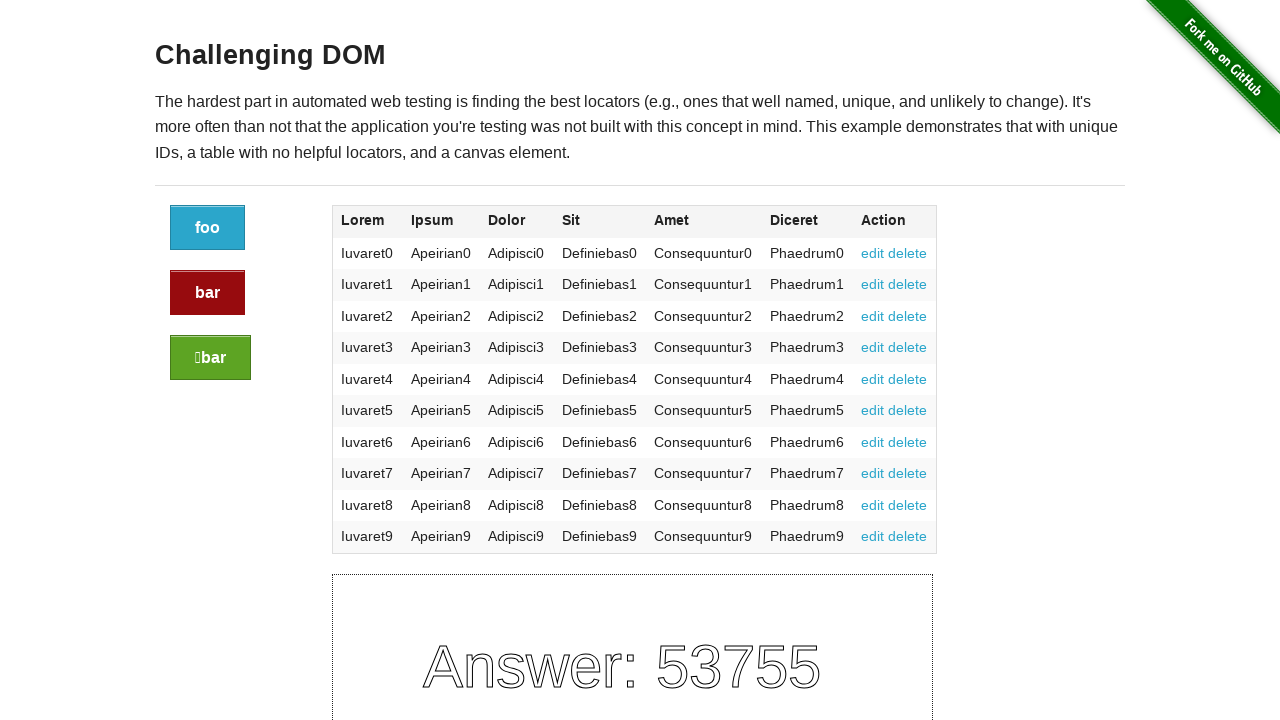